Clicks the Female radio button in the practice form

Starting URL: https://demoqa.com/automation-practice-form

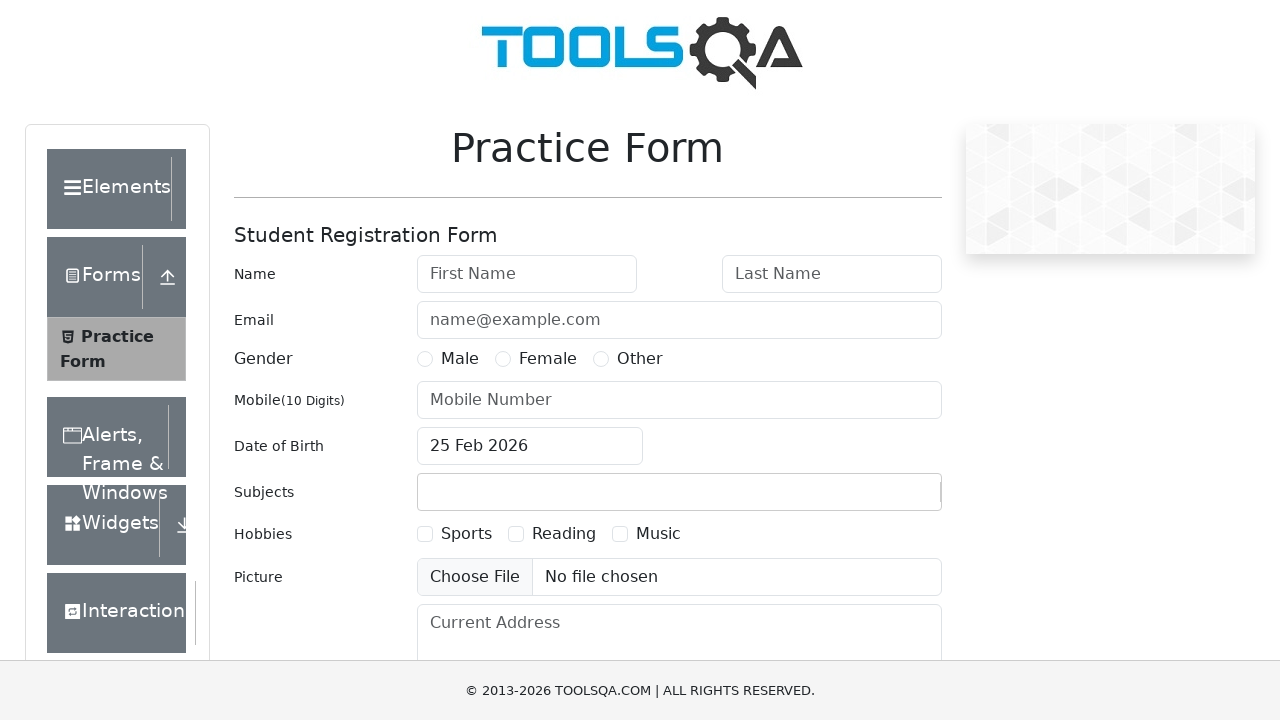

Navigated to automation practice form
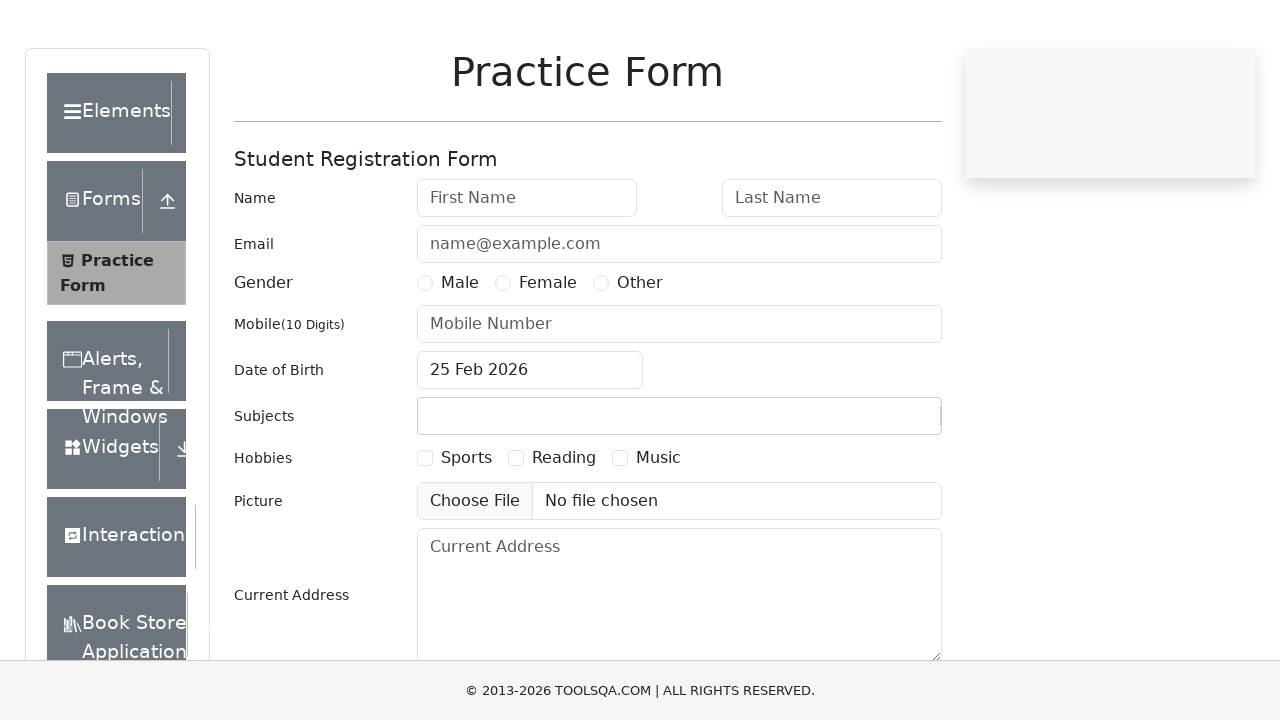

Clicked the Female radio button in the practice form at (548, 359) on label:has-text('Female')
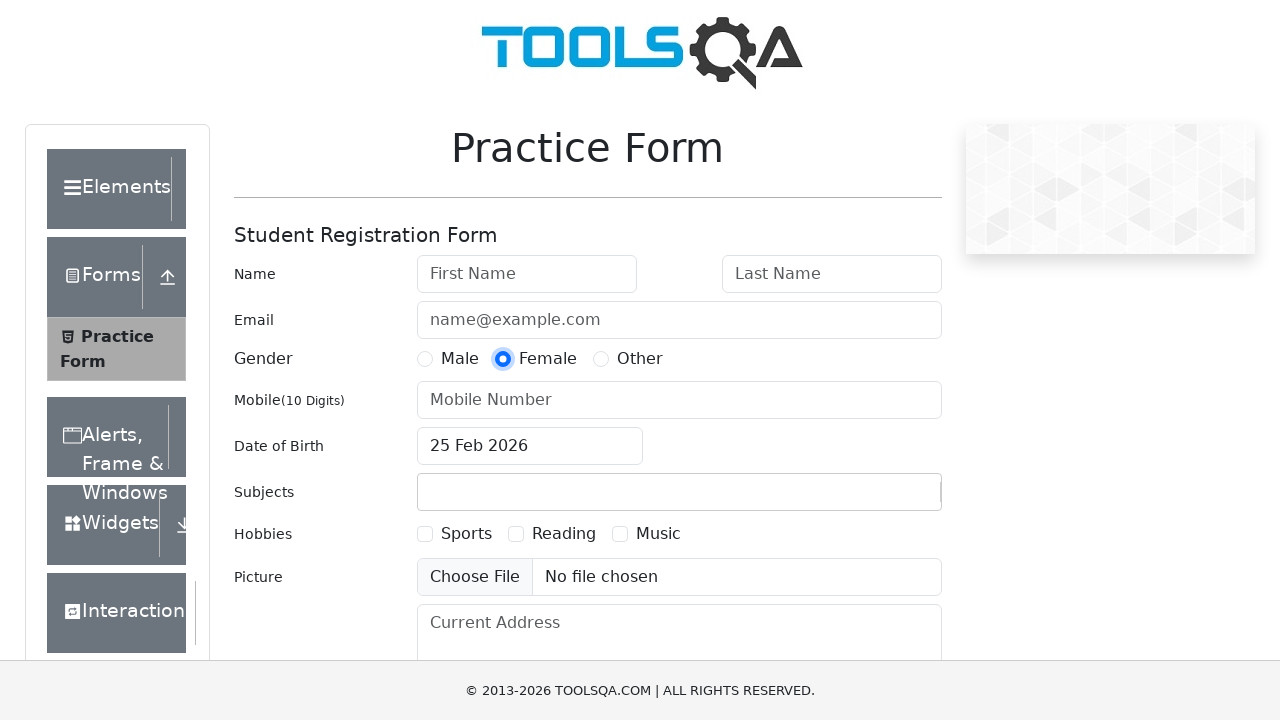

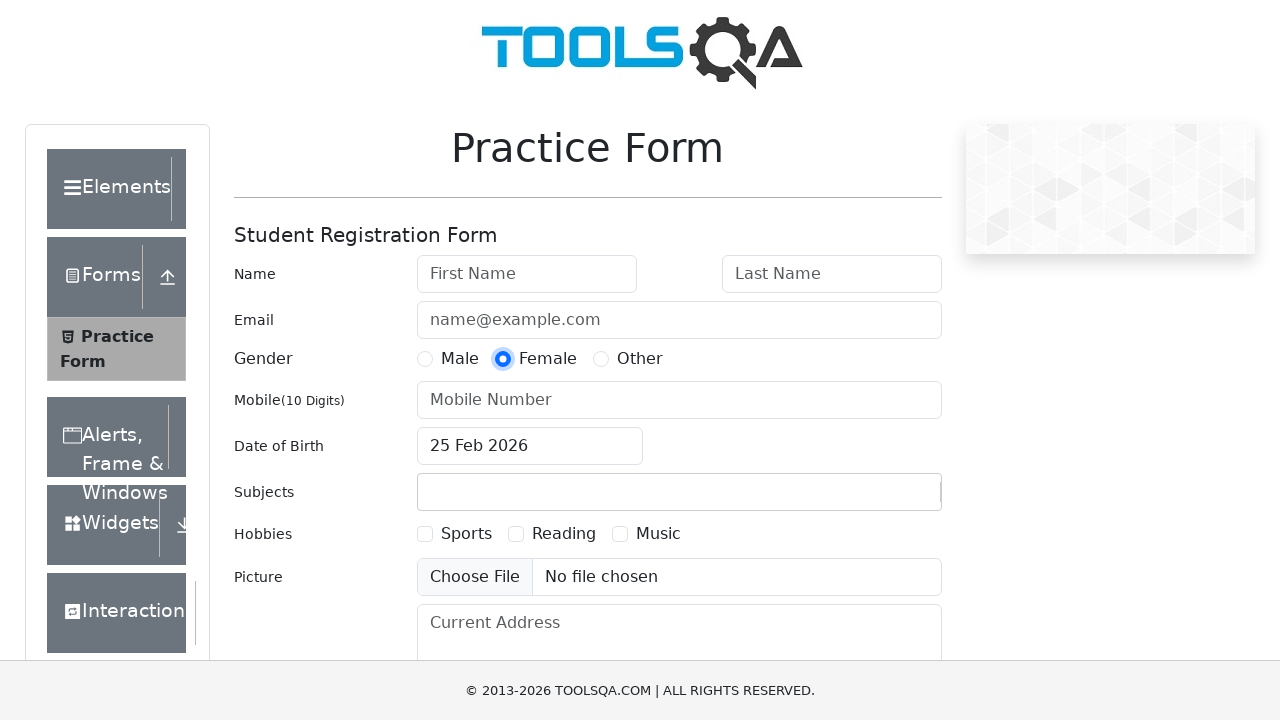